Tests drag and drop functionality on the jQuery UI droppable demo page by dragging a source element onto a target drop zone.

Starting URL: https://jqueryui.com/droppable/

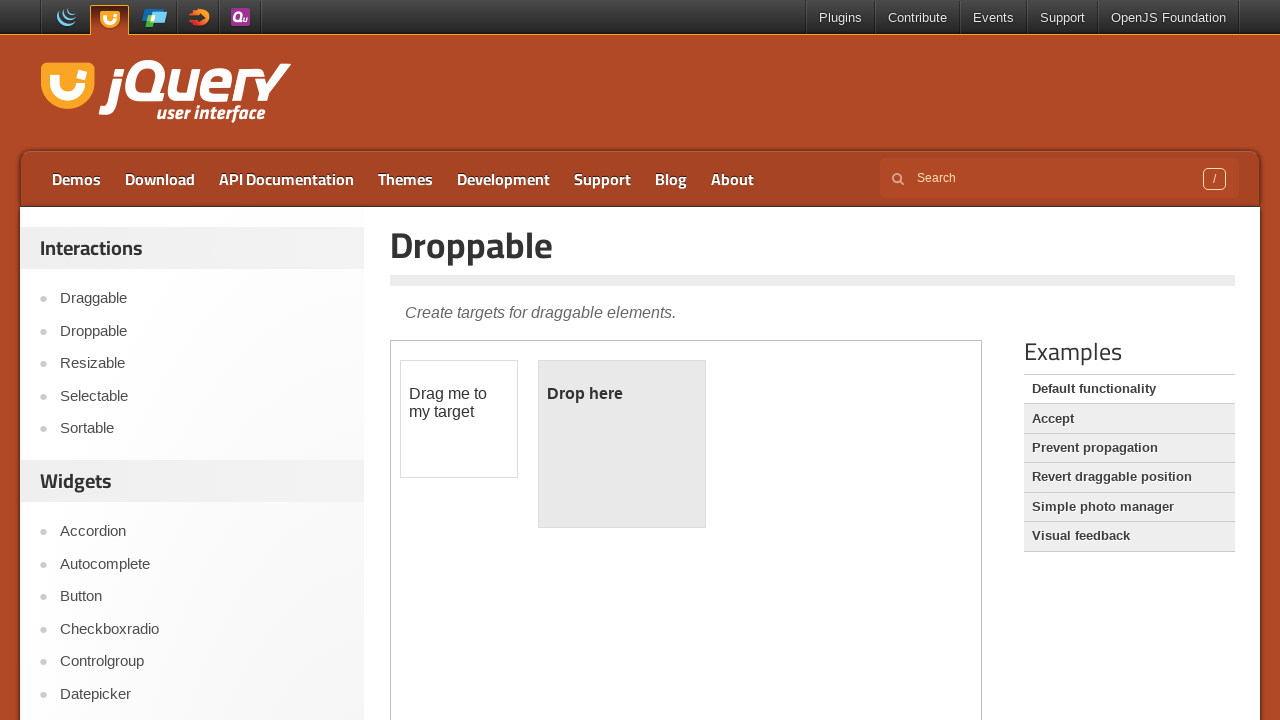

Located the demo iframe
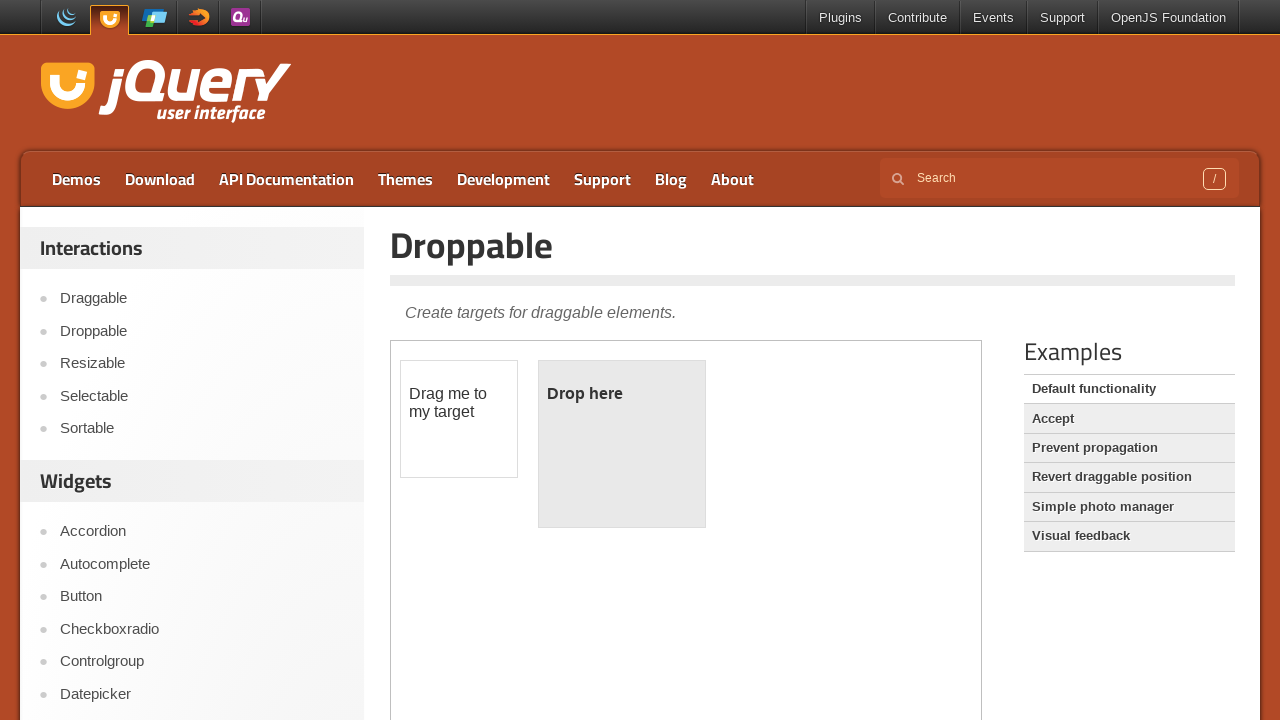

Located the draggable source element
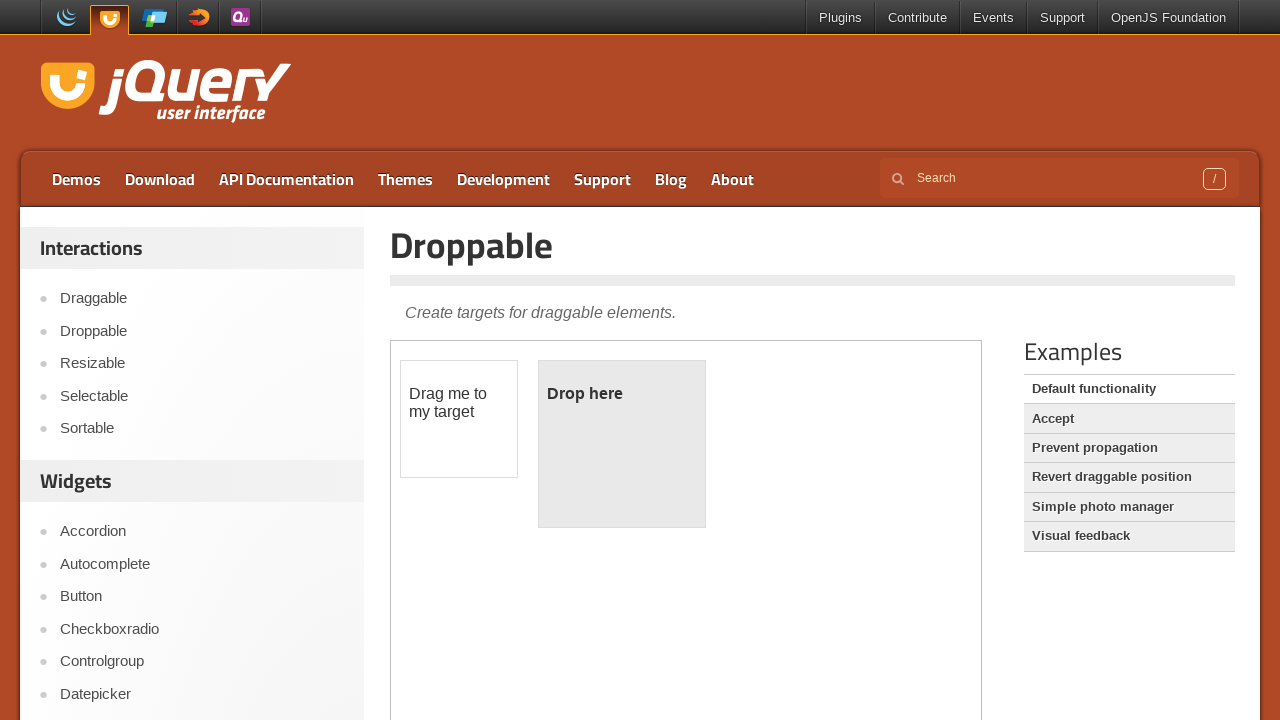

Located the droppable target element
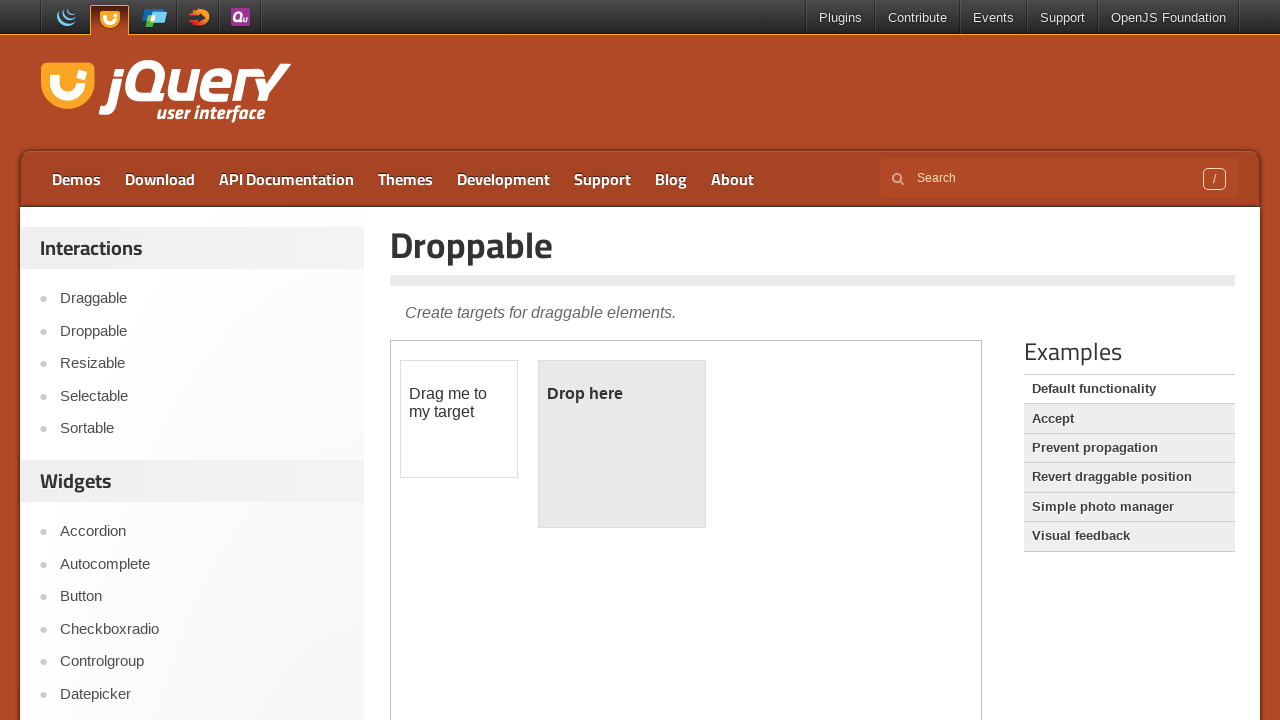

Draggable source element became visible
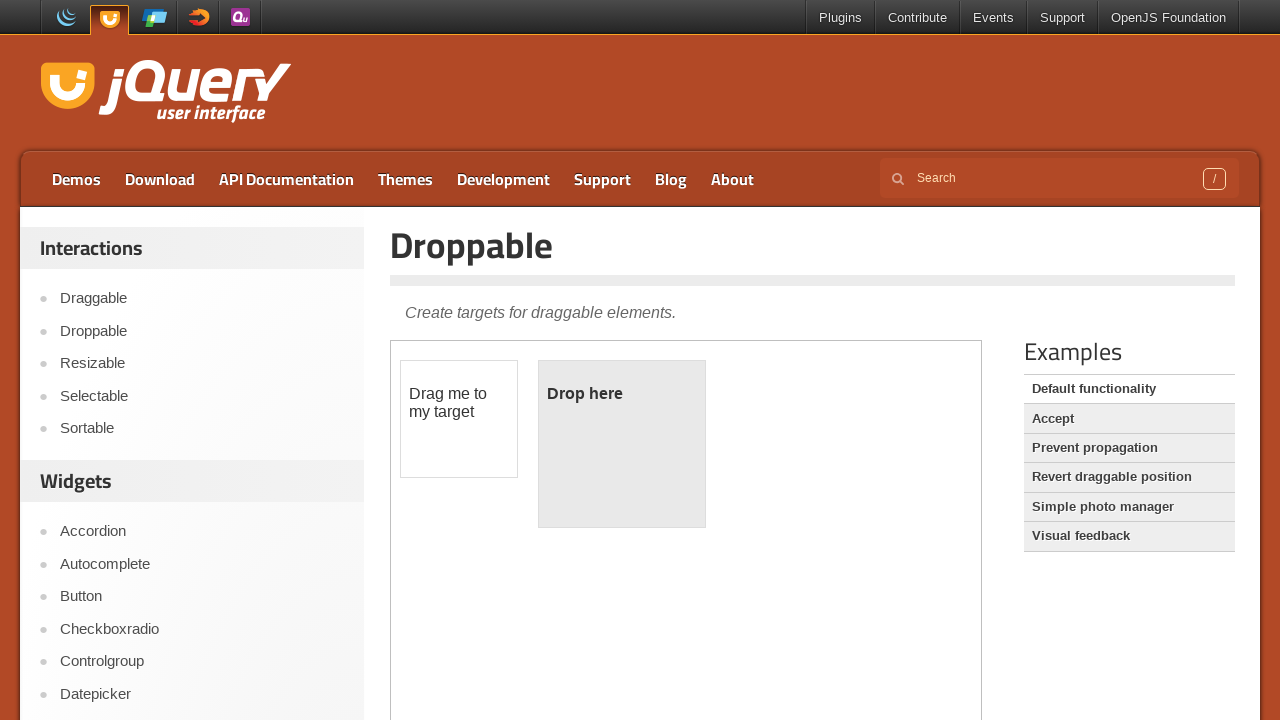

Droppable target element became visible
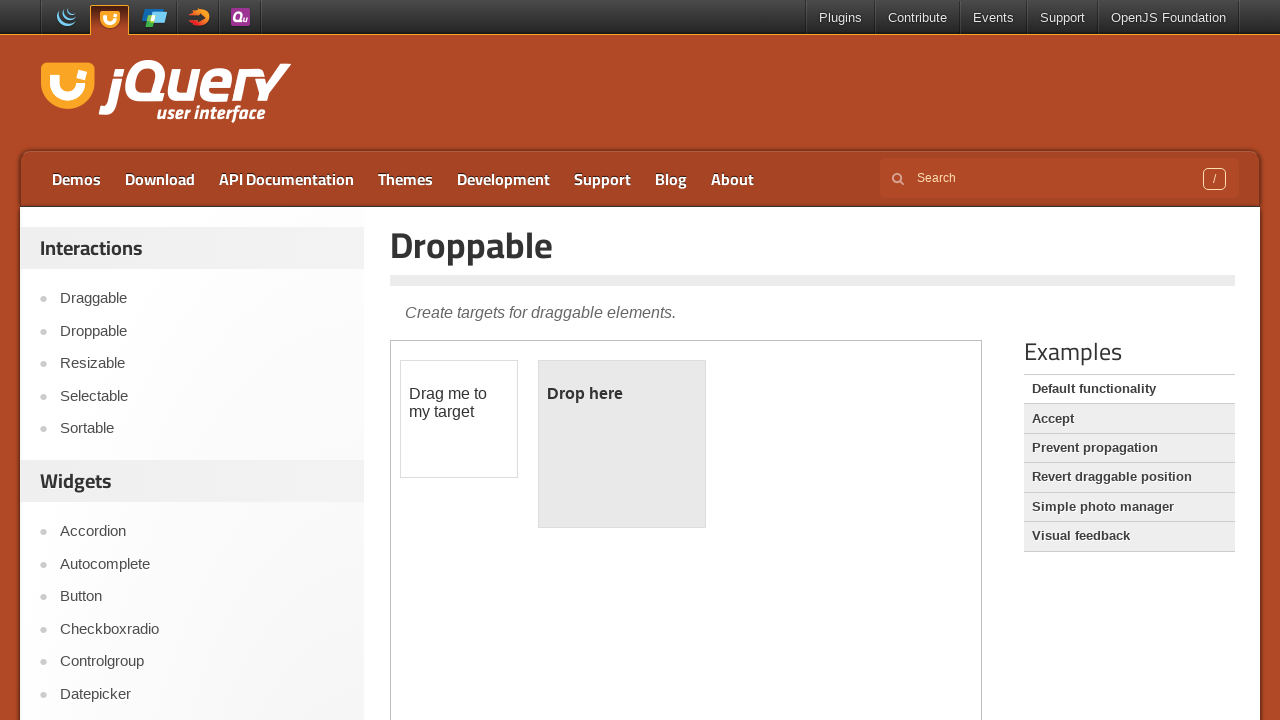

Dragged source element onto target drop zone at (622, 444)
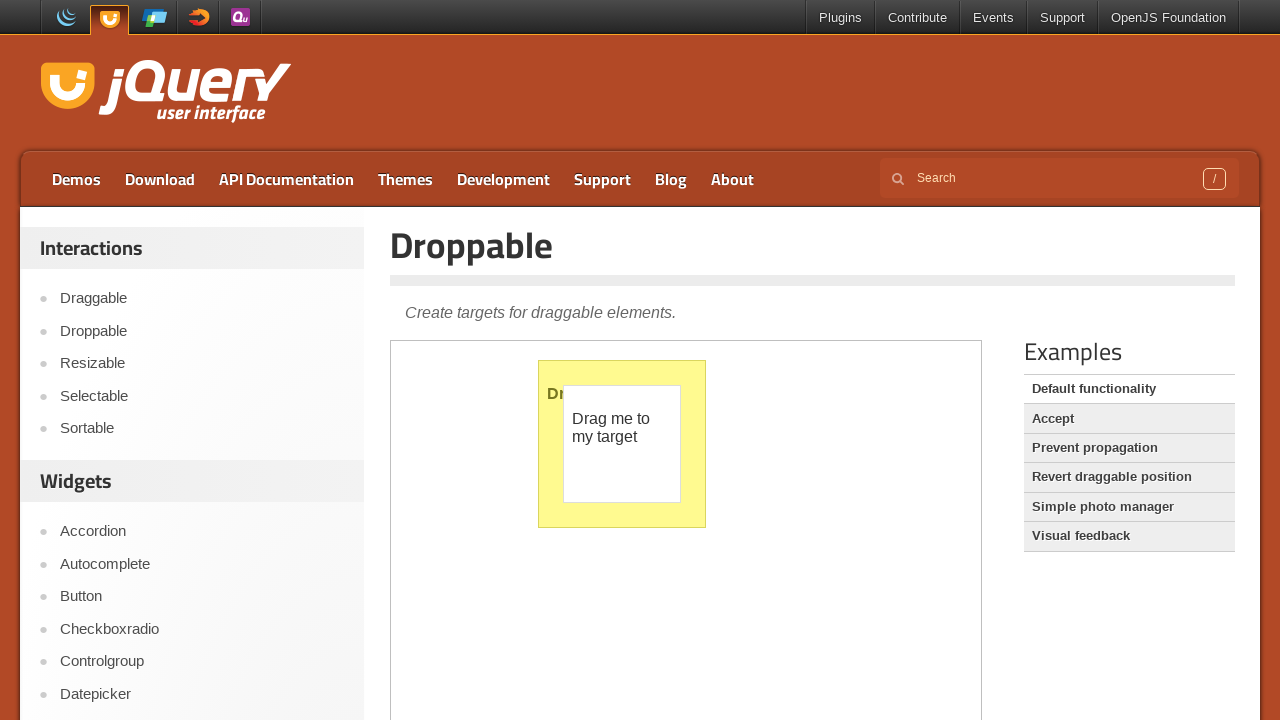

Target element text changed to 'Dropped!' confirming successful drop
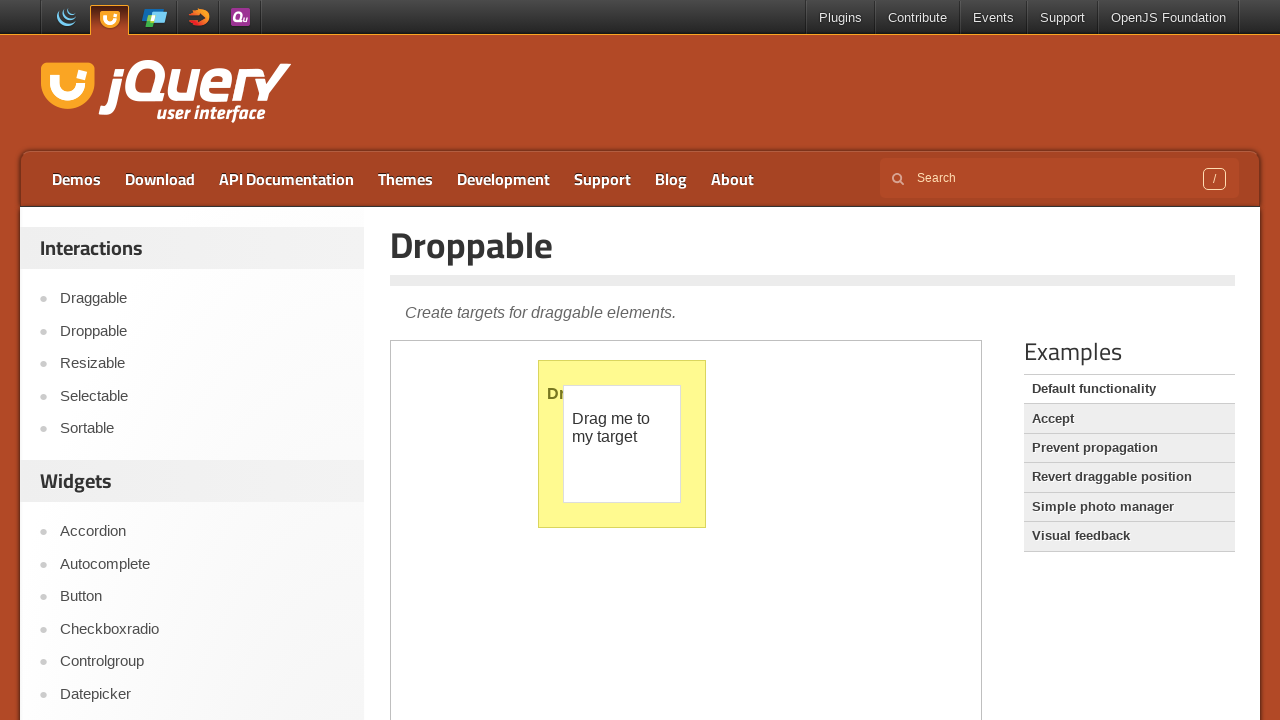

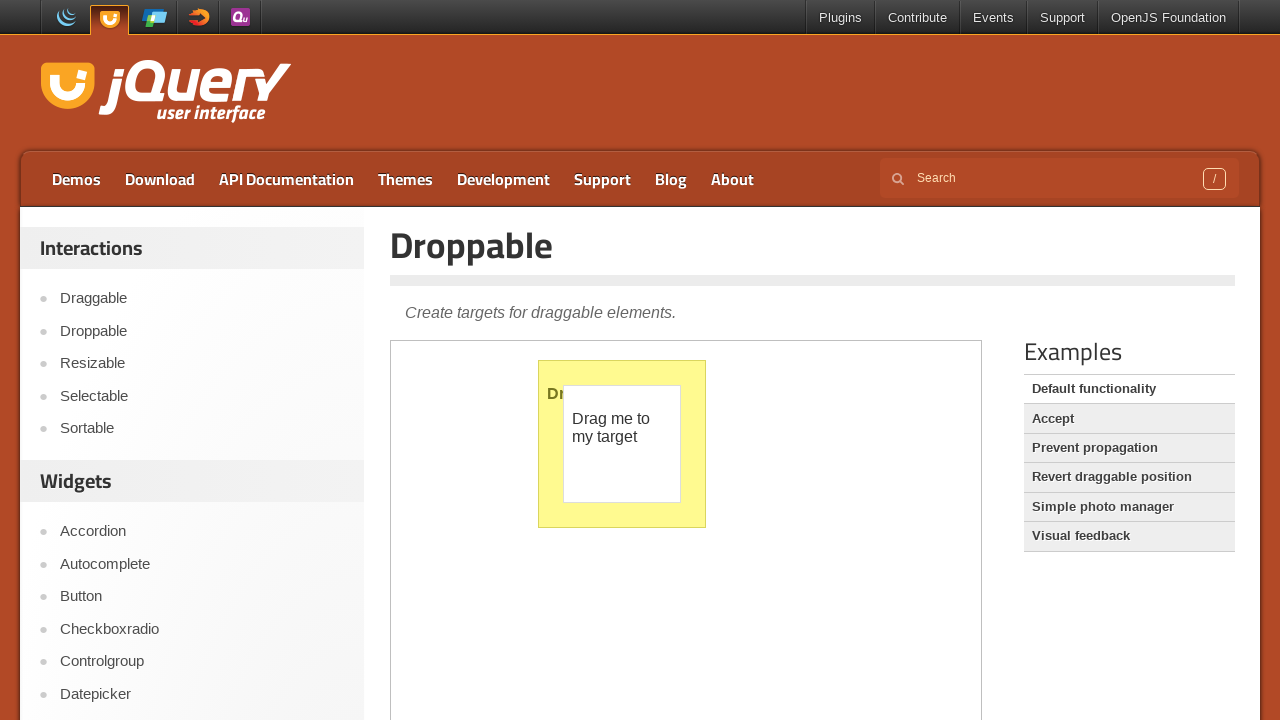